Tests the ability to inject jQuery and jQuery Growl library into a page and display notification messages using JavaScript execution.

Starting URL: http://the-internet.herokuapp.com

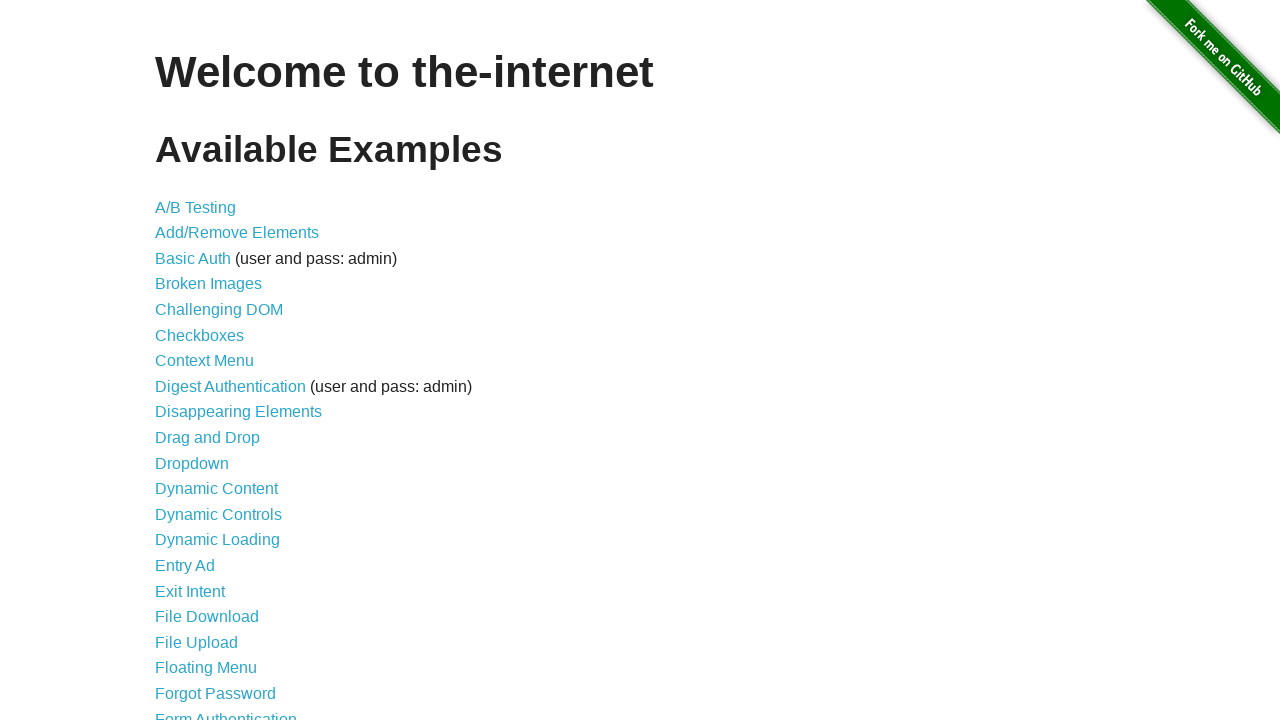

Injected jQuery library into page
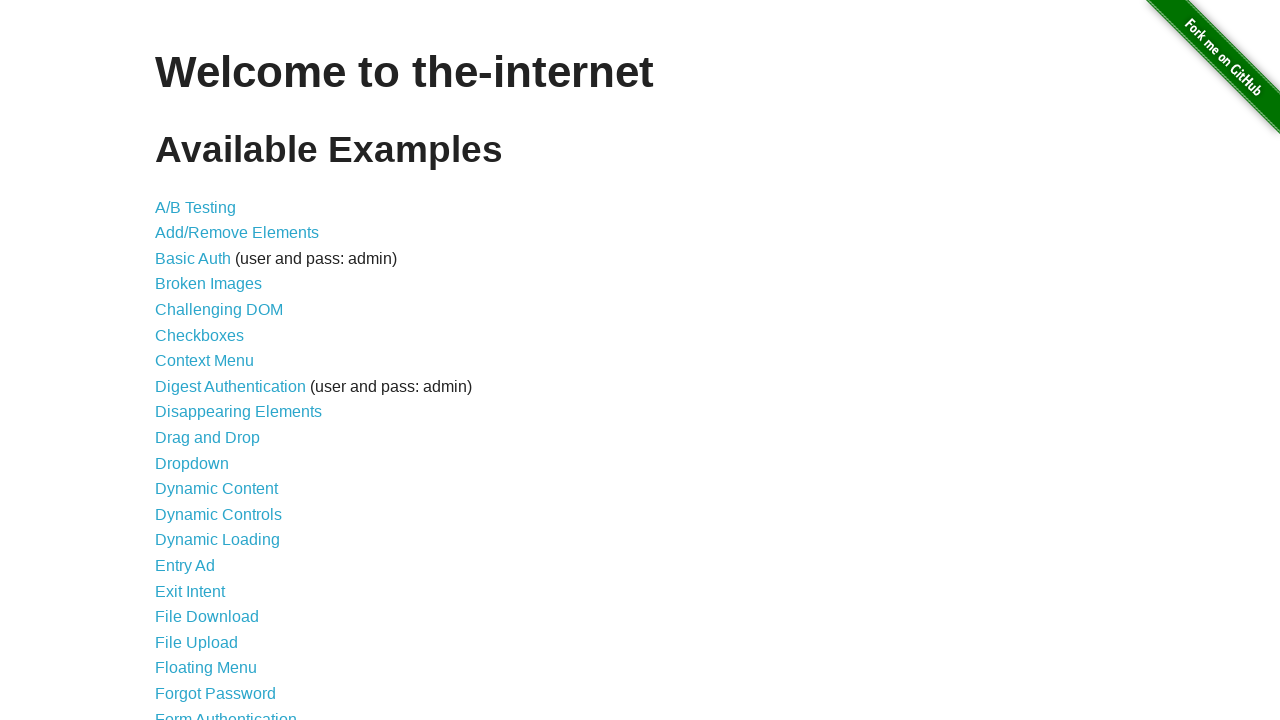

jQuery library loaded and available
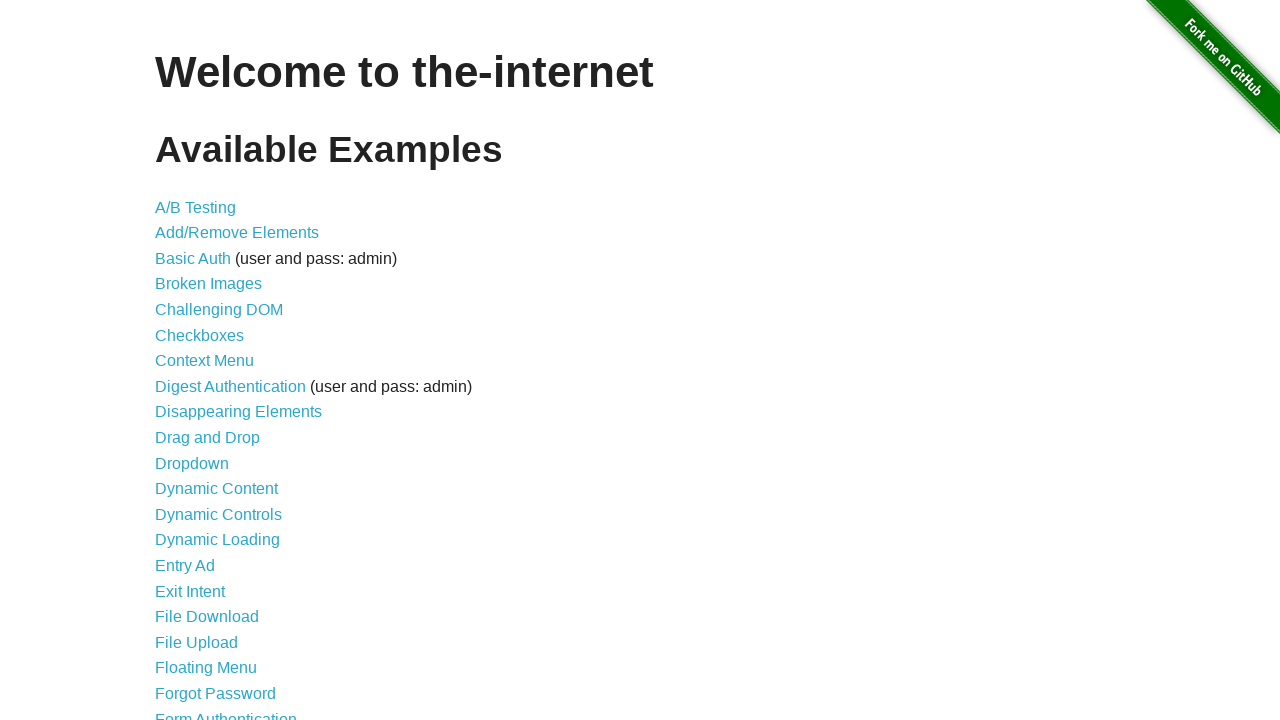

Loaded jQuery Growl library script
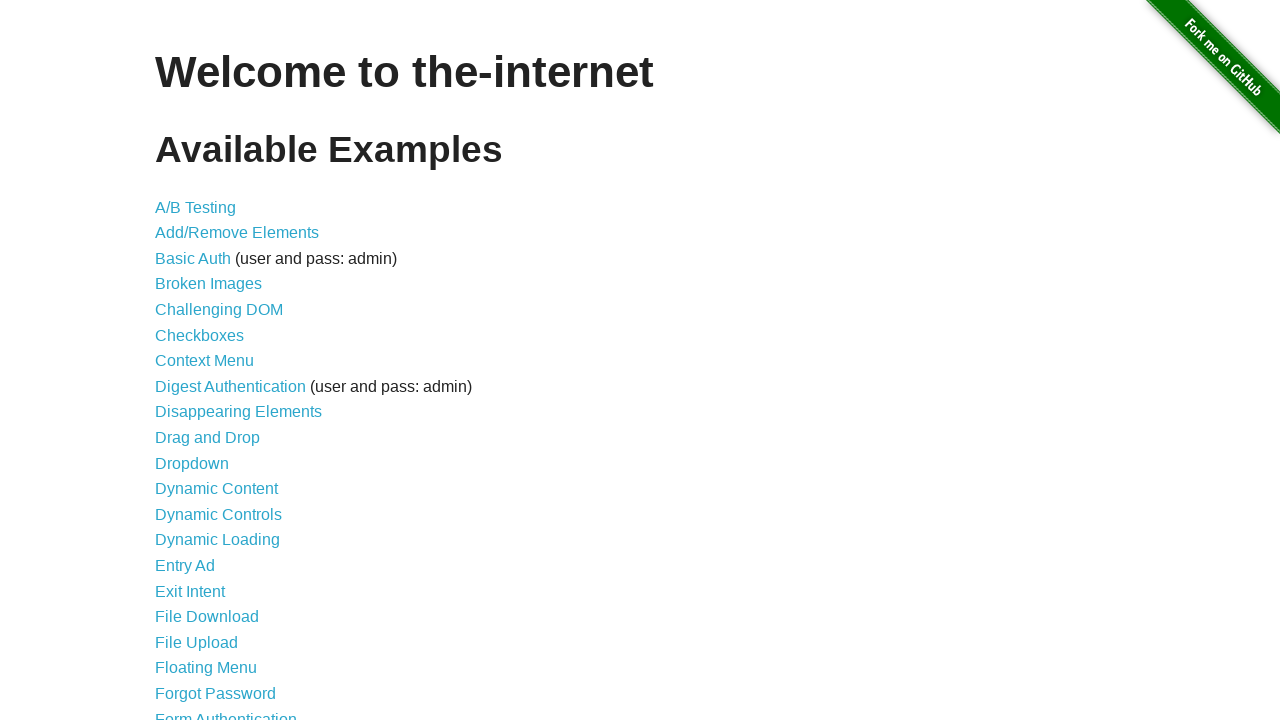

Added jQuery Growl CSS styles to page
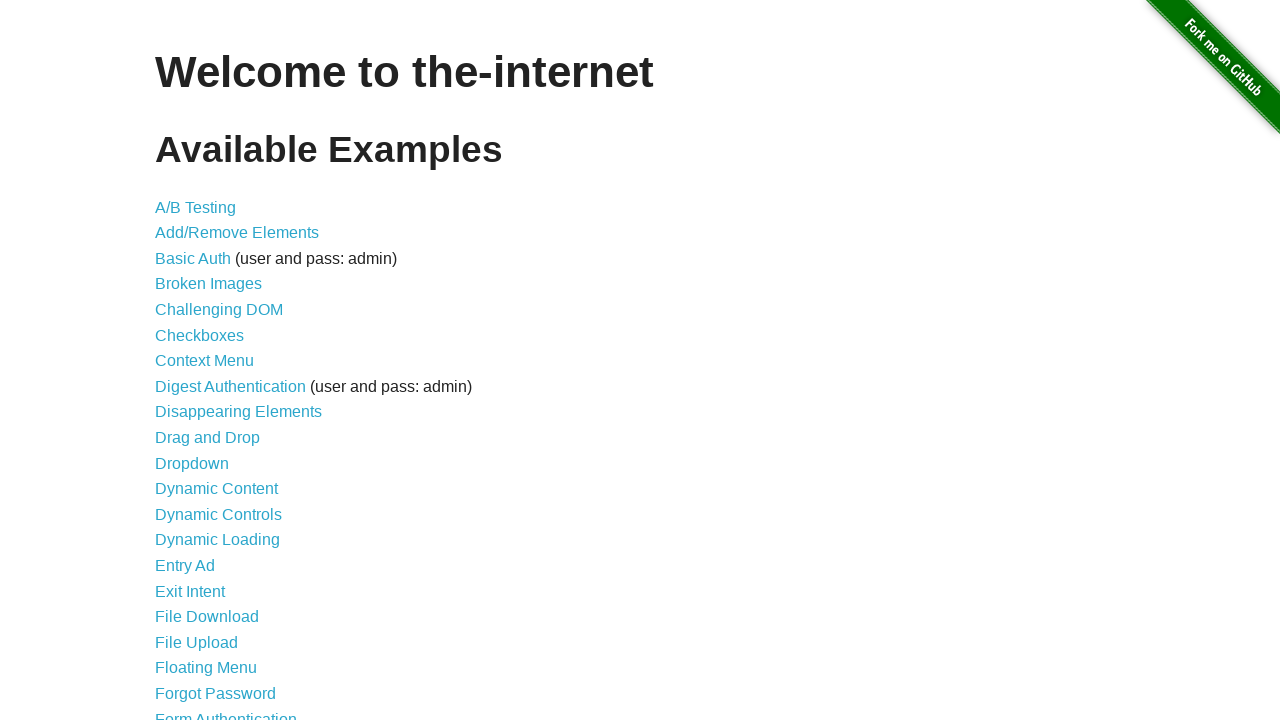

Waited 1 second for Growl library to fully load
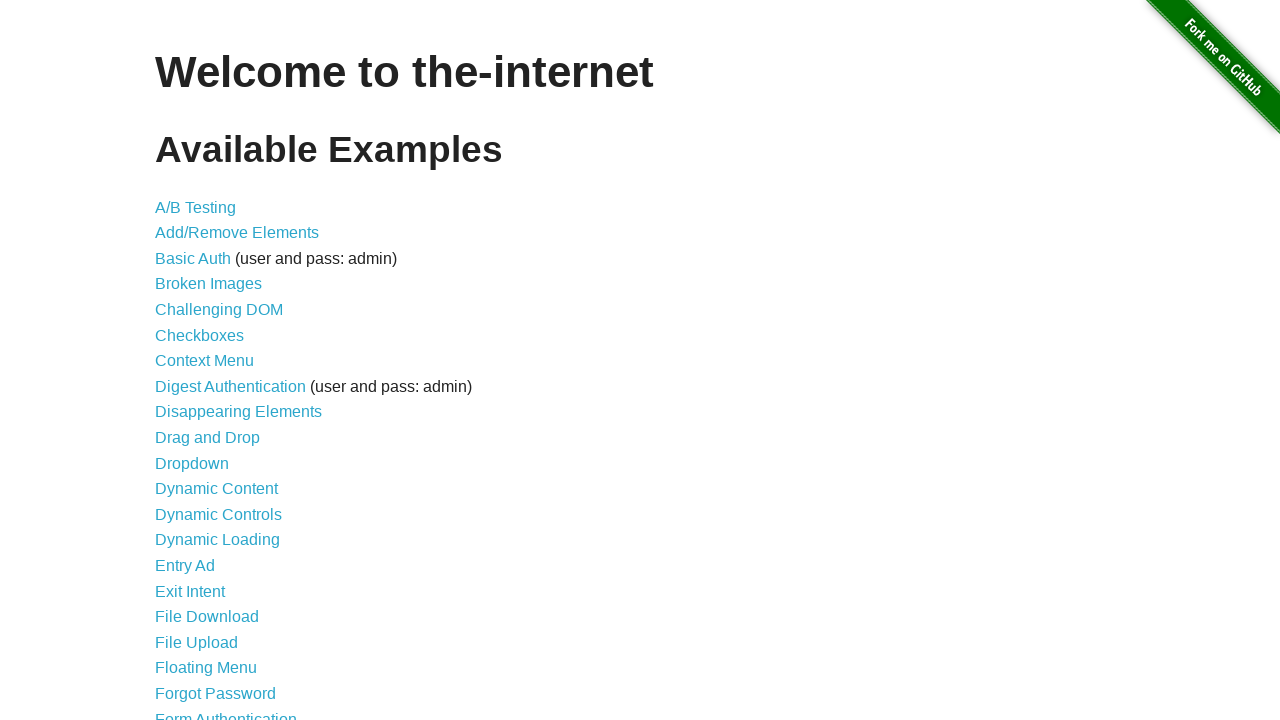

Displayed default growl notification with title 'GET' and message '/'
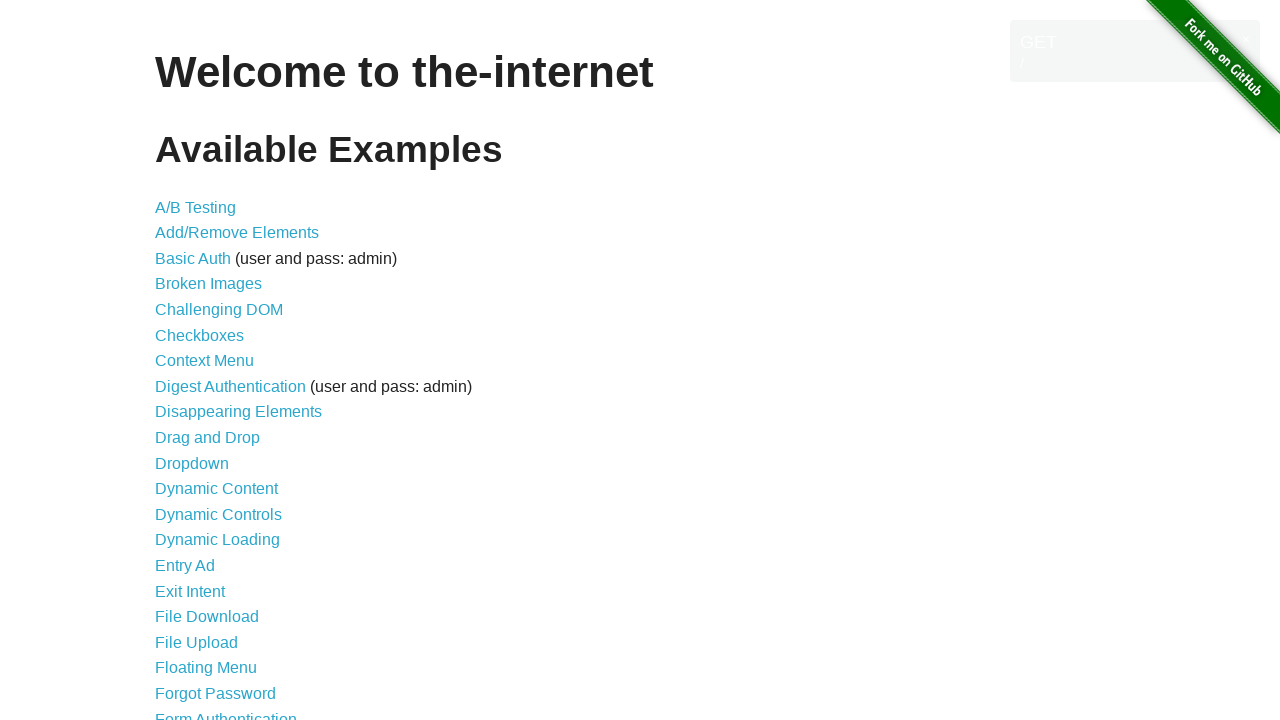

Displayed error growl notification
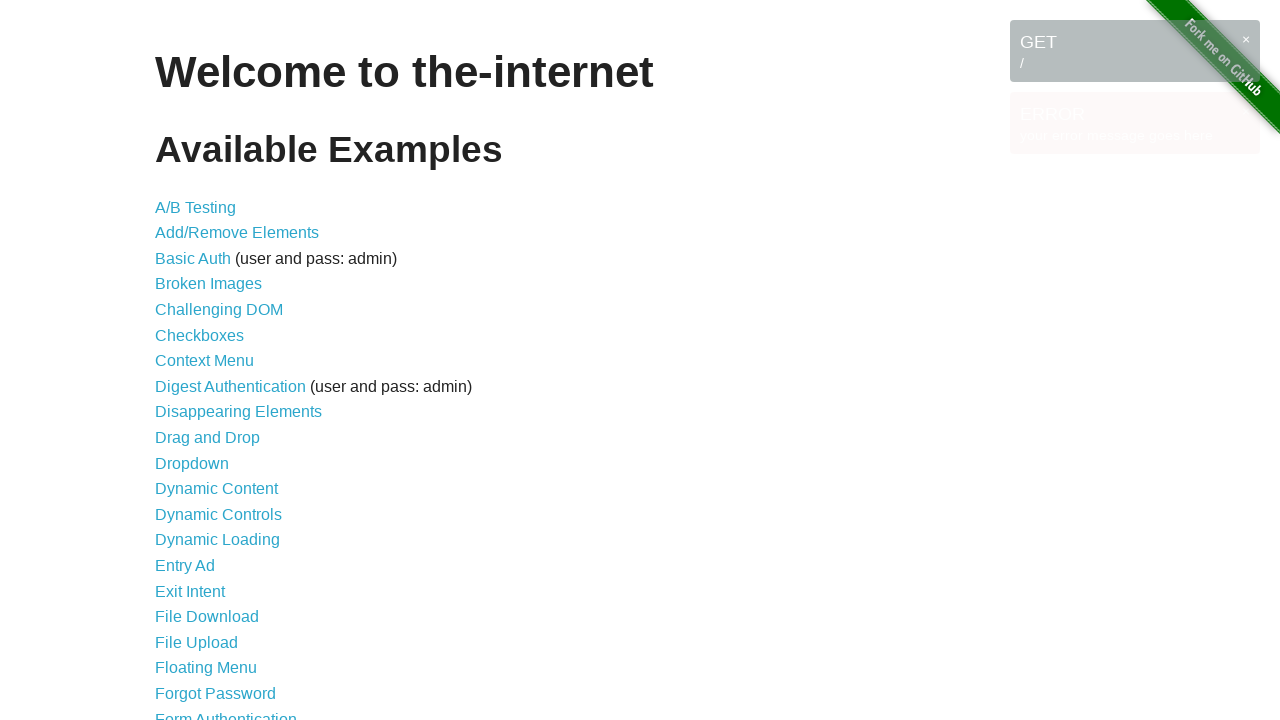

Displayed notice growl notification
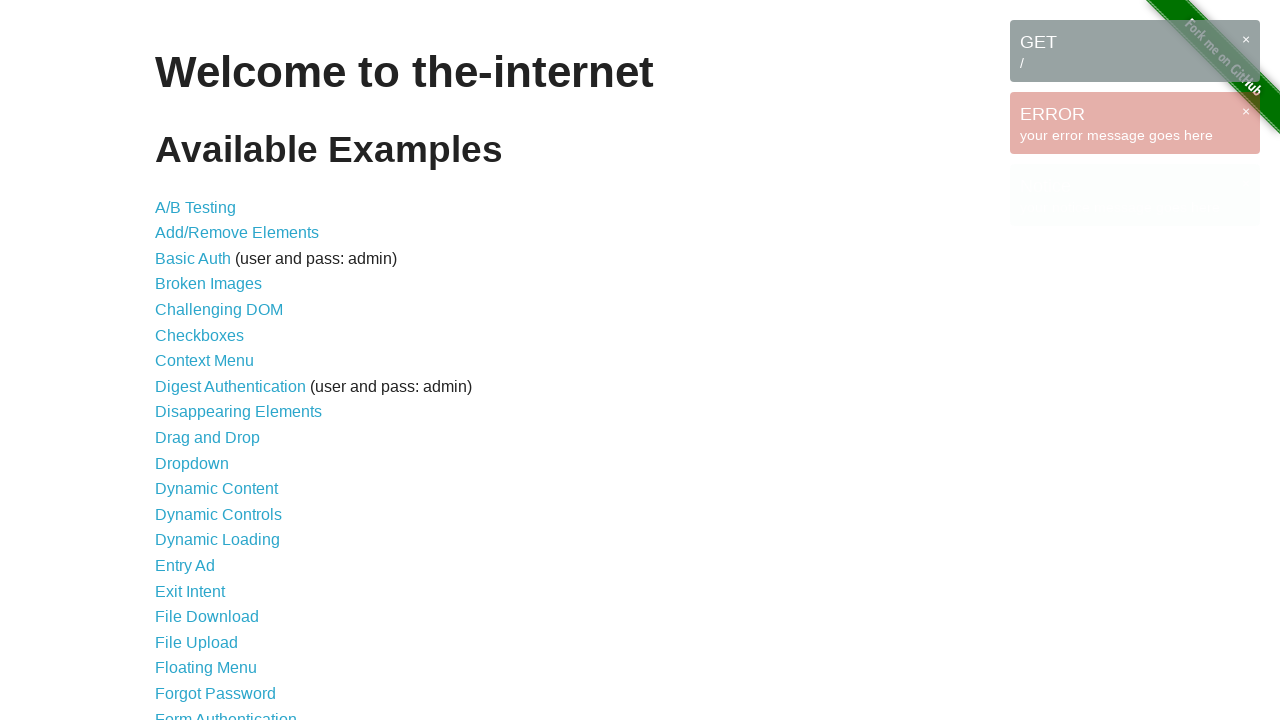

Displayed warning growl notification
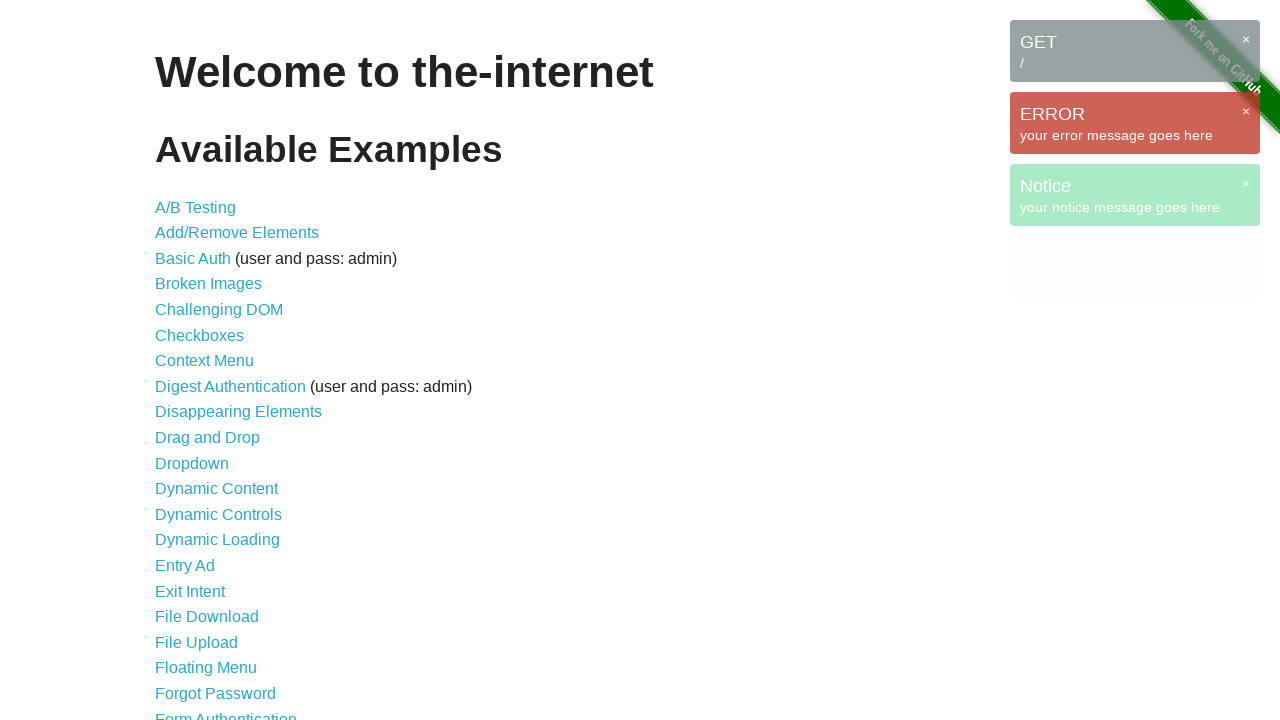

Waited 3 seconds to observe all growl notifications on page
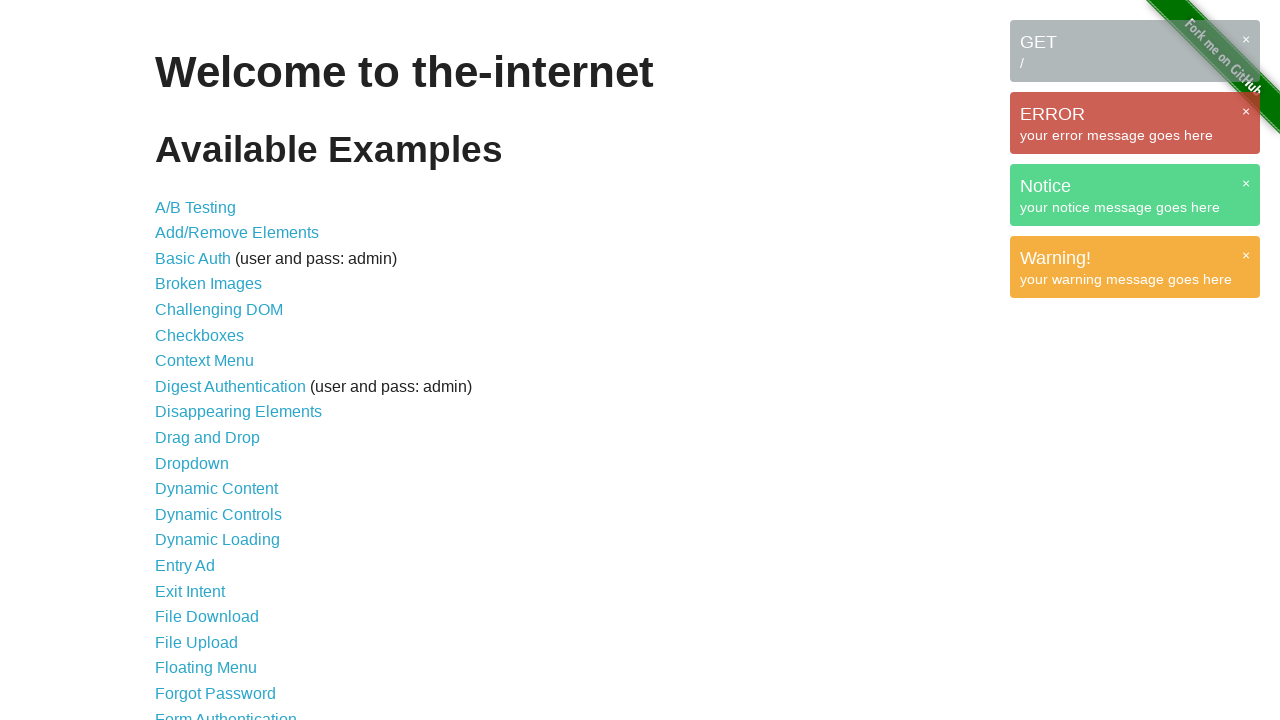

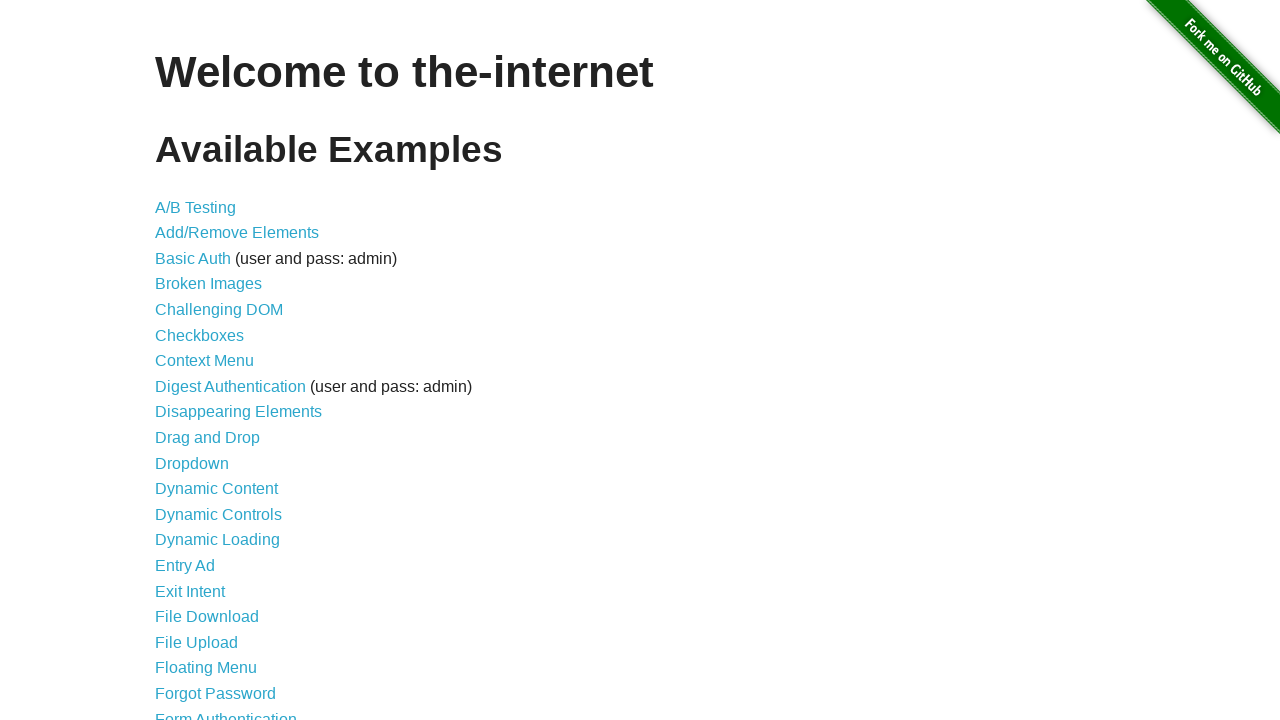